Tests the date selector functionality on SpiceJet website by checking its enabled/disabled state before and after clicking

Starting URL: https://www.spicejet.com/

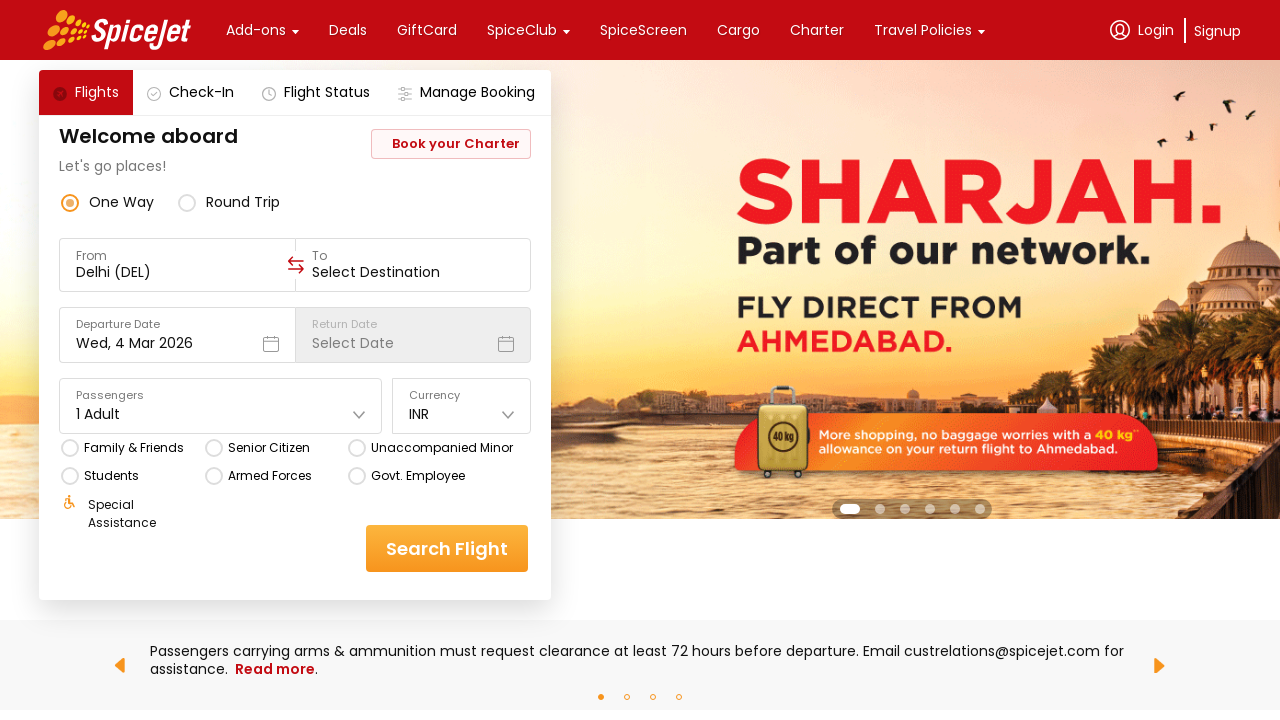

Located return date selector element
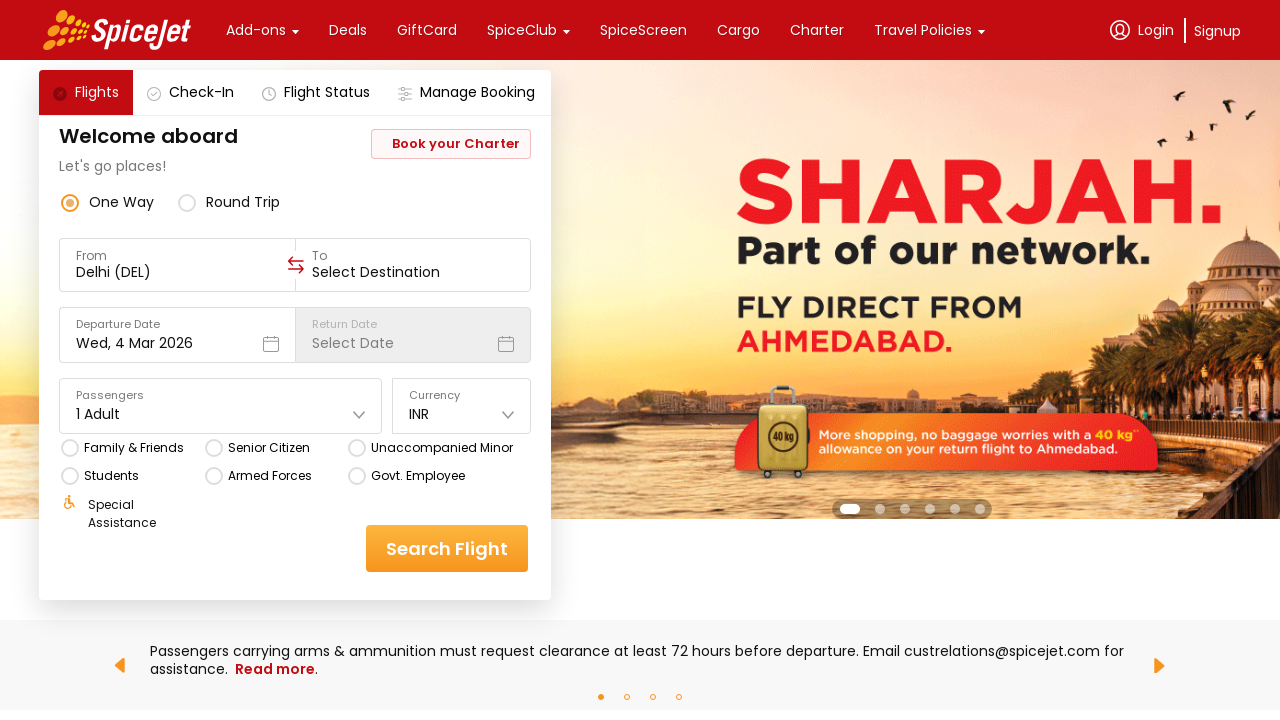

Retrieved style attribute of return date selector before click
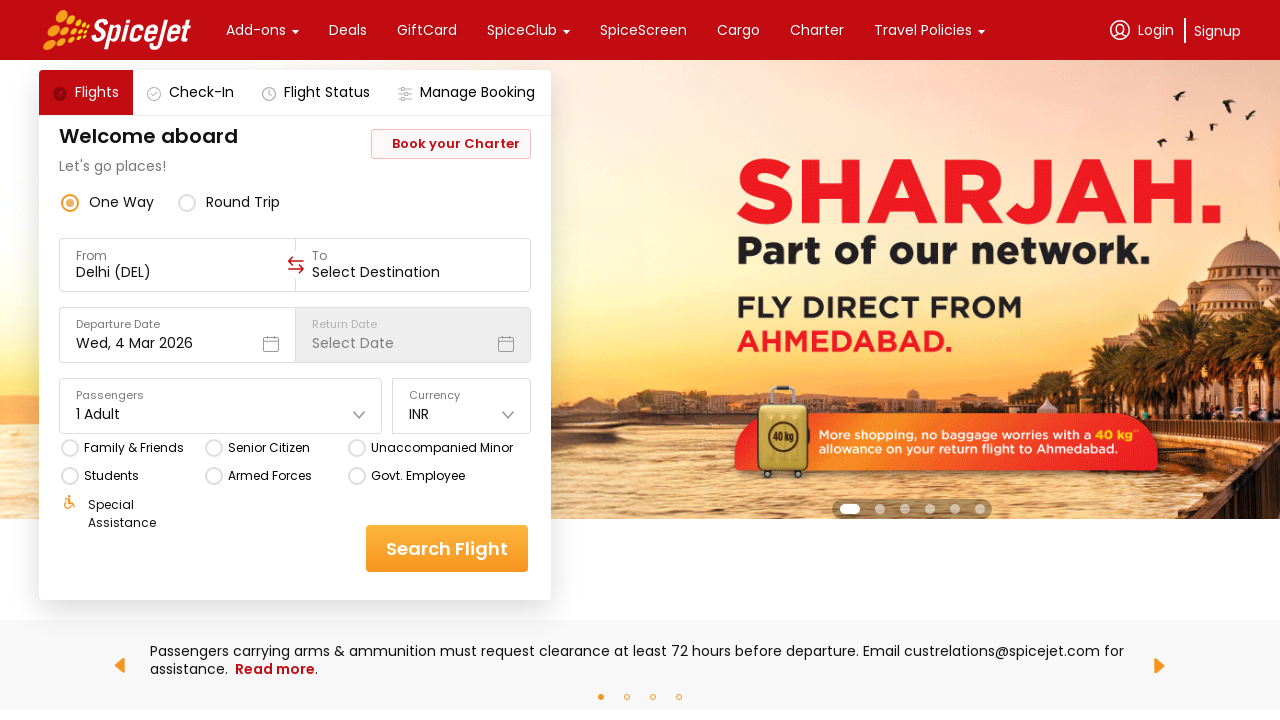

Clicked on return date selector at (352, 344) on xpath=//div[text()='Select Date']
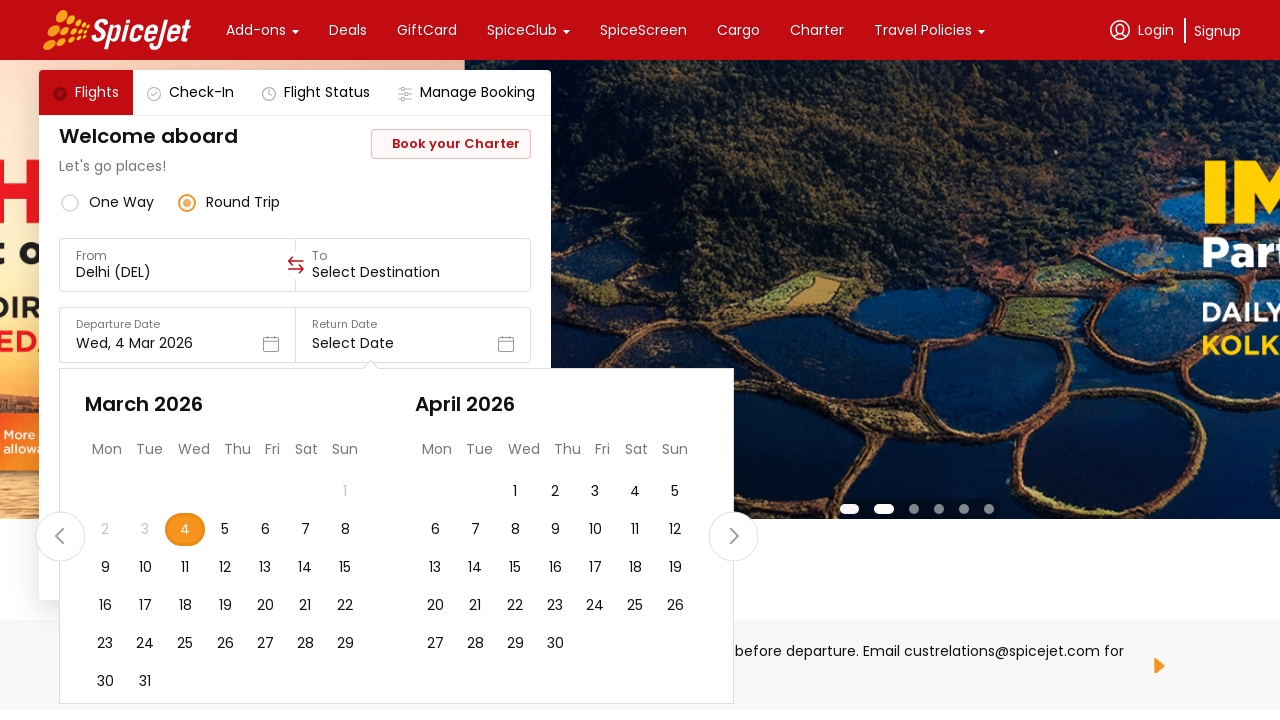

Retrieved style attribute of return date selector after click
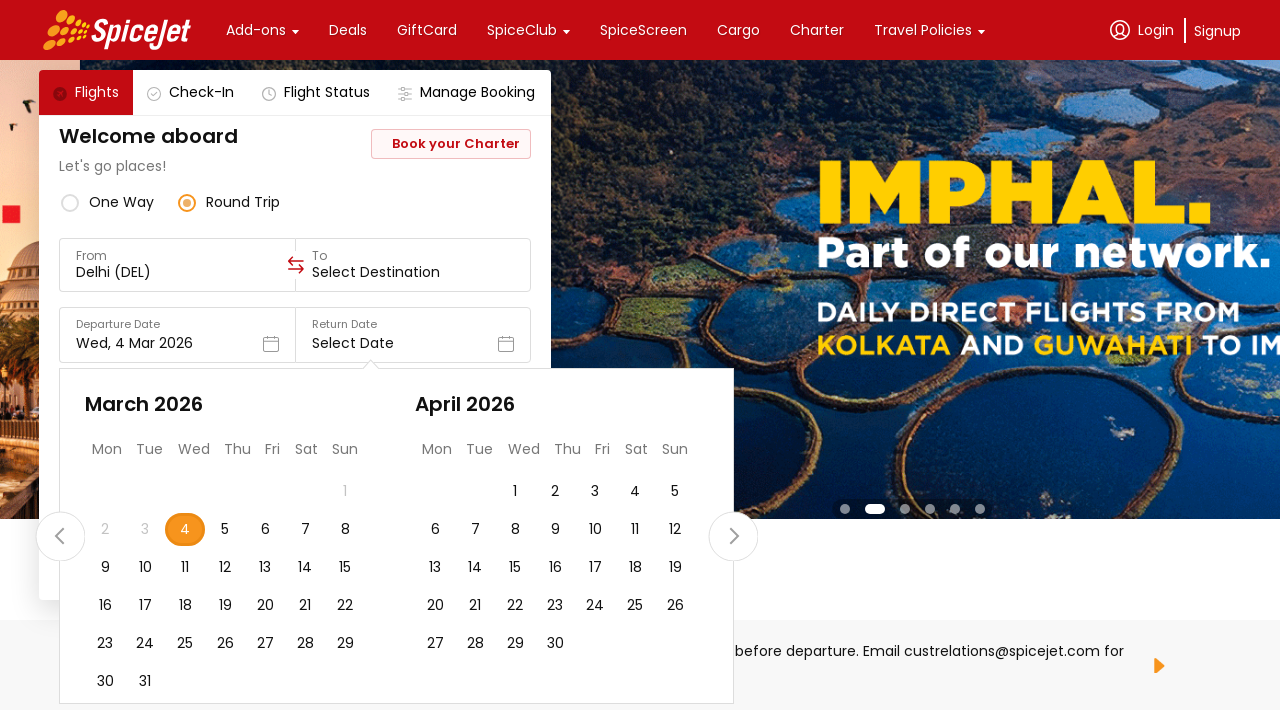

Verified return date selector is enabled after click (opacity: 1)
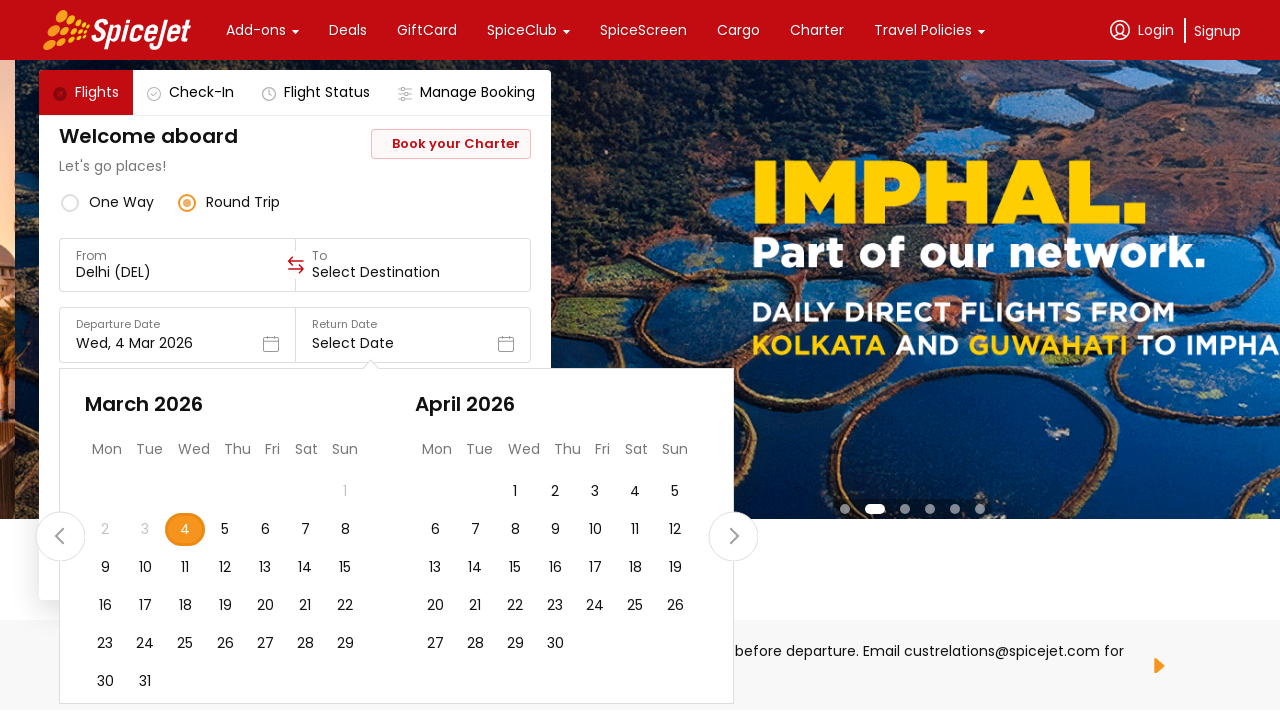

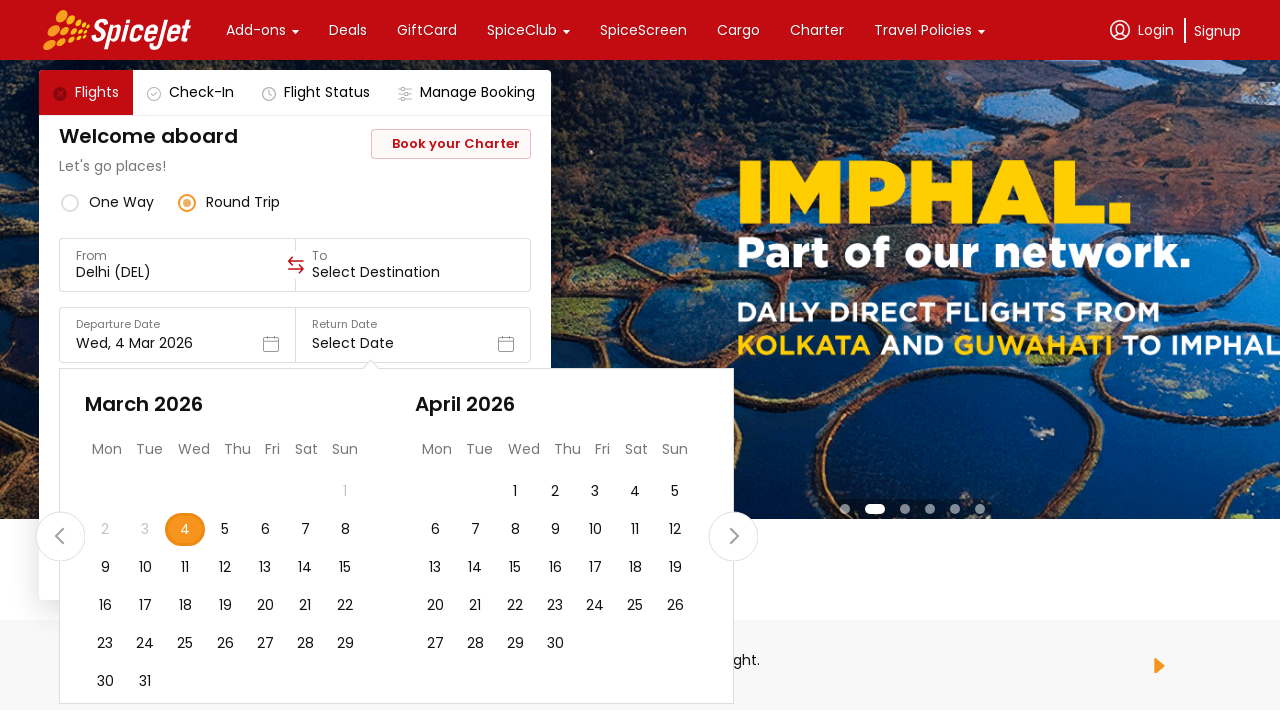